Tests Bootstrap modal functionality by clicking a button to open a modal, verifying the modal content is visible, and then closing the modal

Starting URL: https://www.w3schools.com/bootstrap/bootstrap_modal.asp

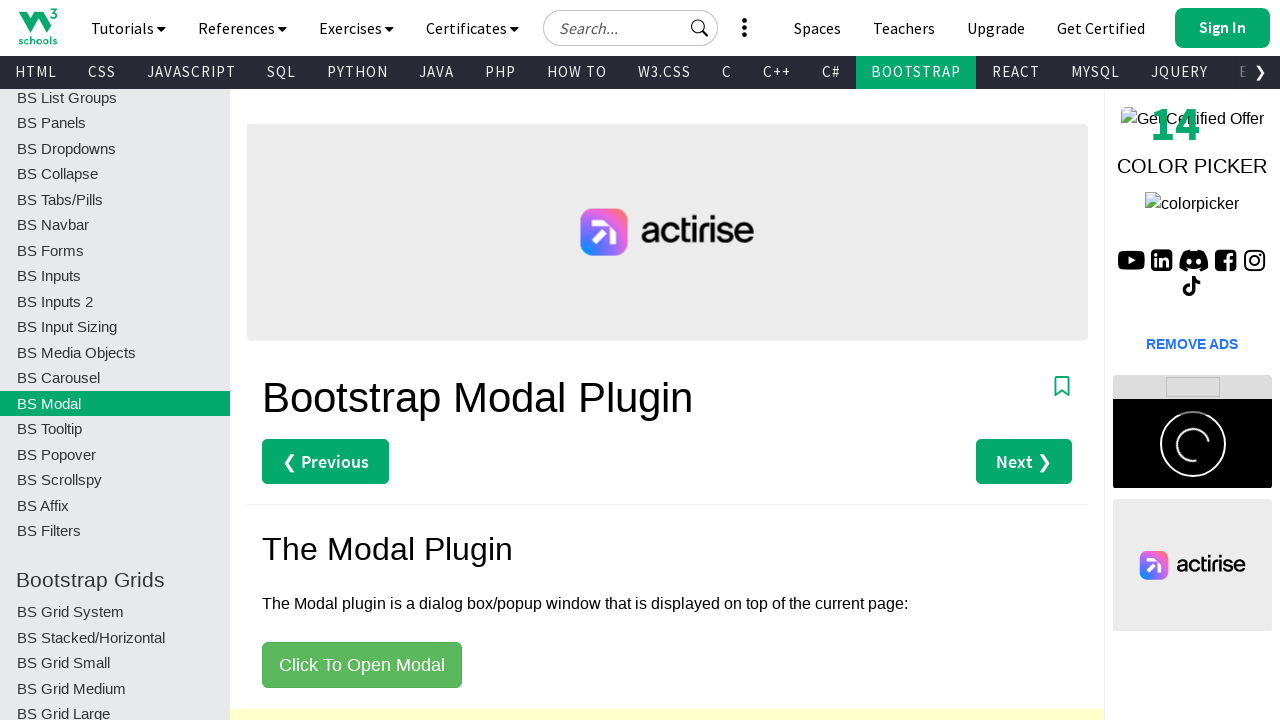

Clicked 'Click To Open Modal' button to open the modal at (362, 665) on xpath=//button[text()='Click To Open Modal']
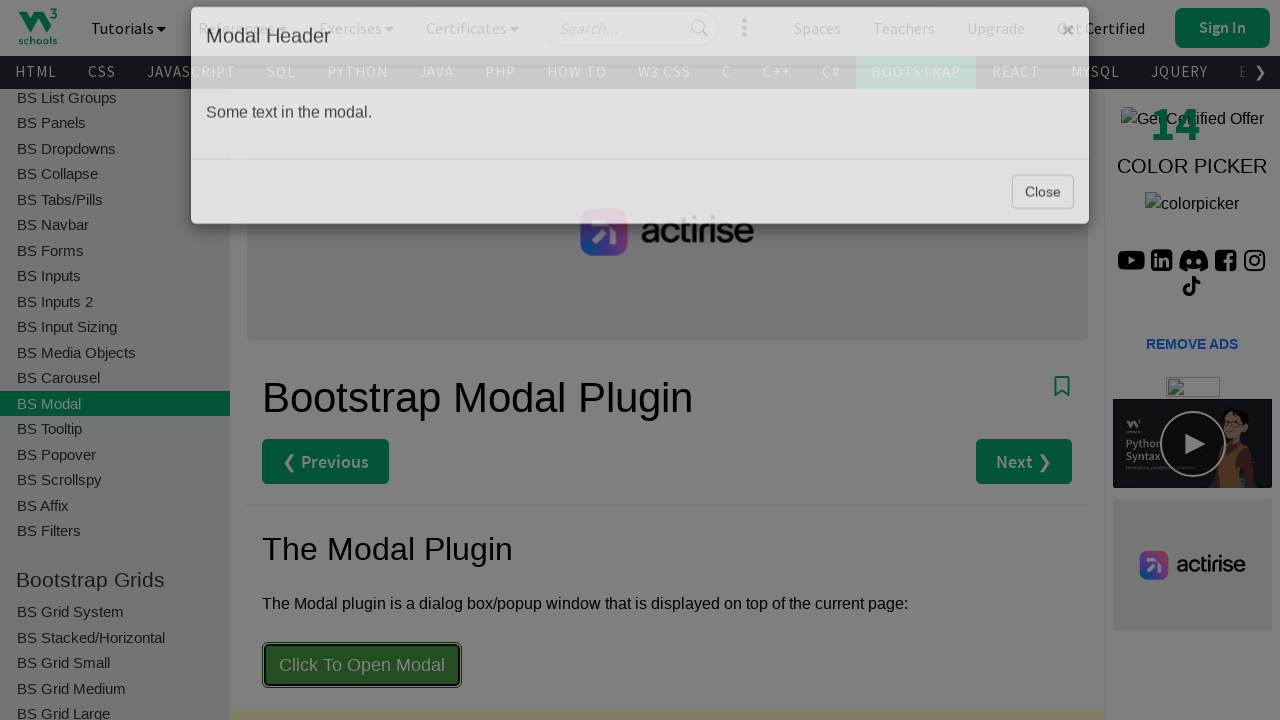

Modal content became visible
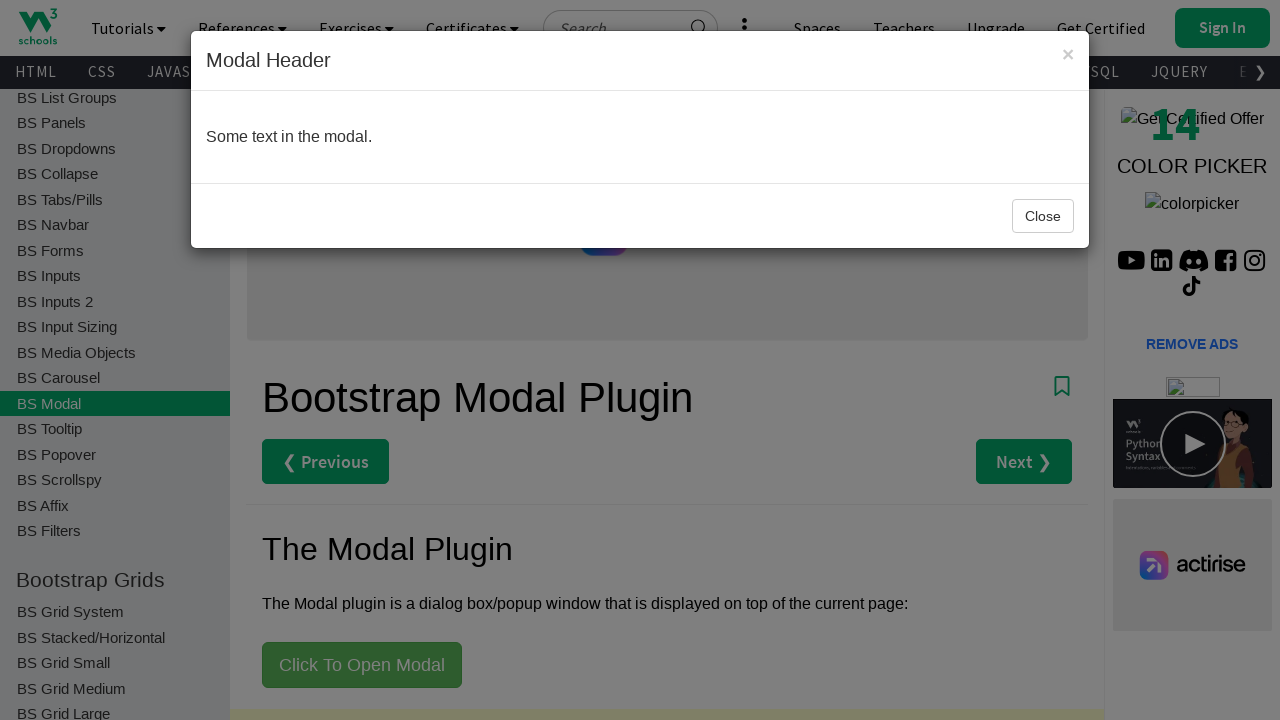

Modal heading element with id 'myModalLabel' is visible
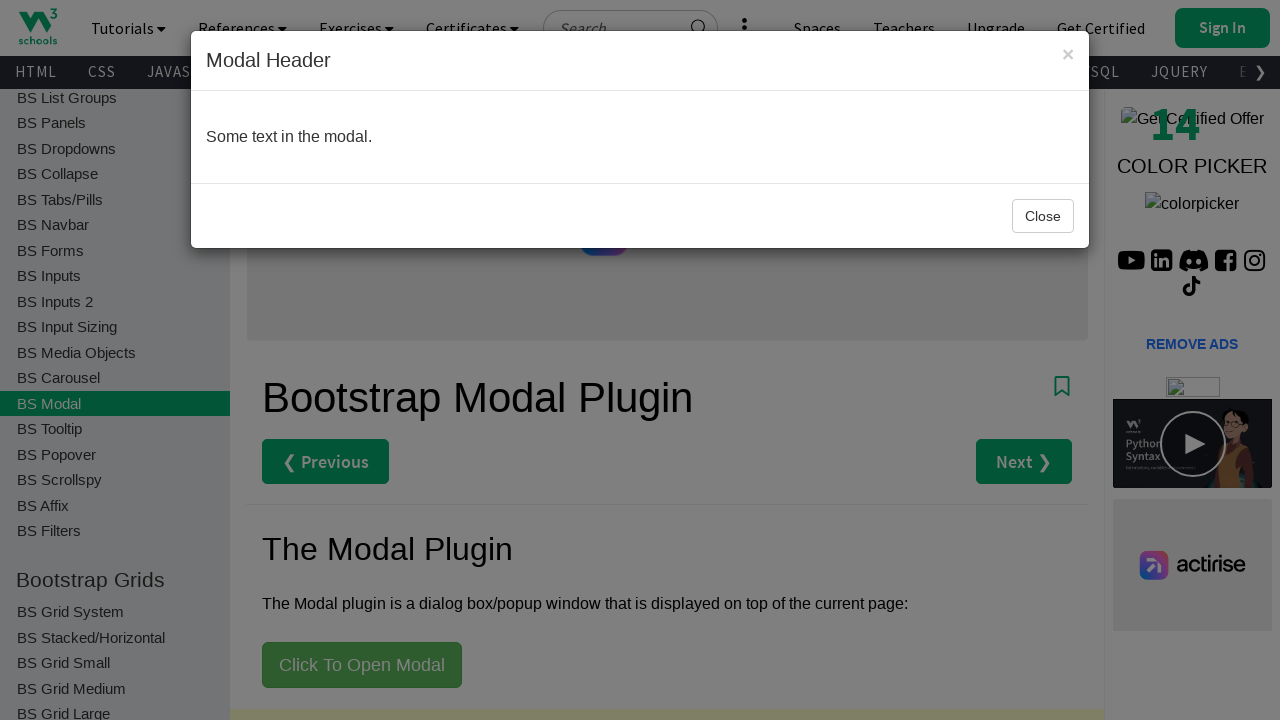

Modal body paragraph text is visible
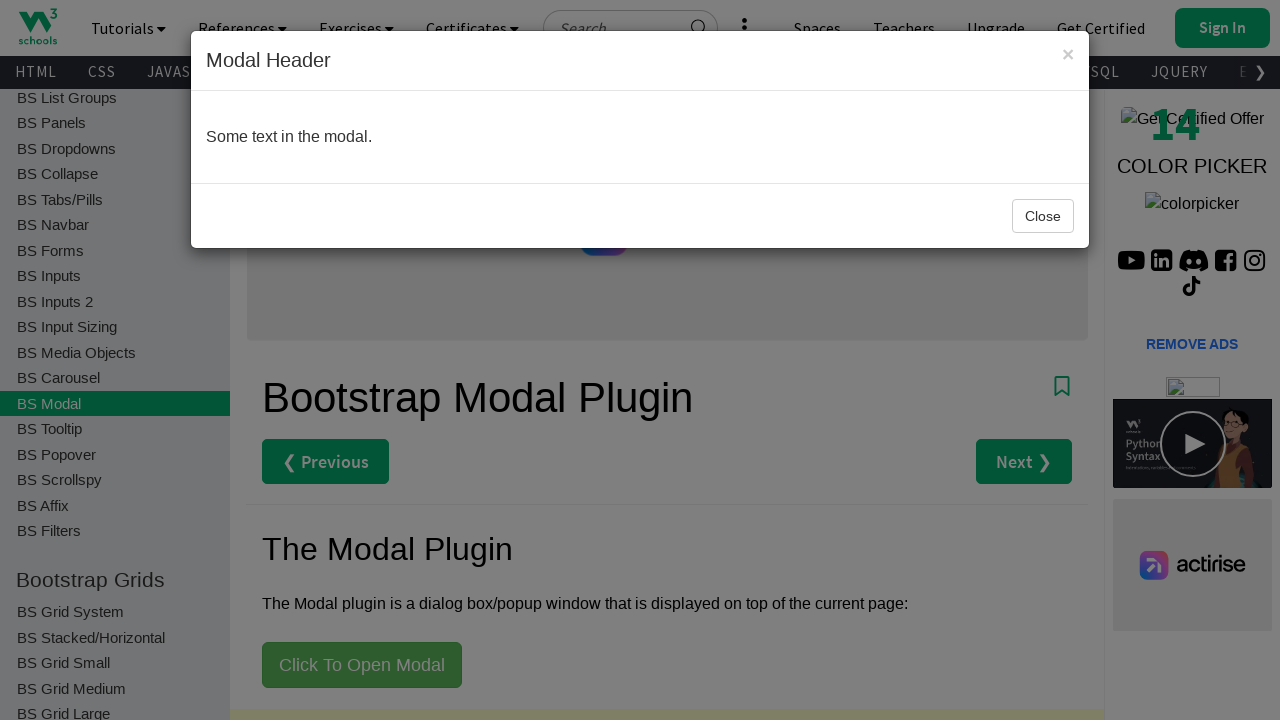

Clicked 'Close' button to close the modal at (1043, 216) on xpath=//button[text()='Close']
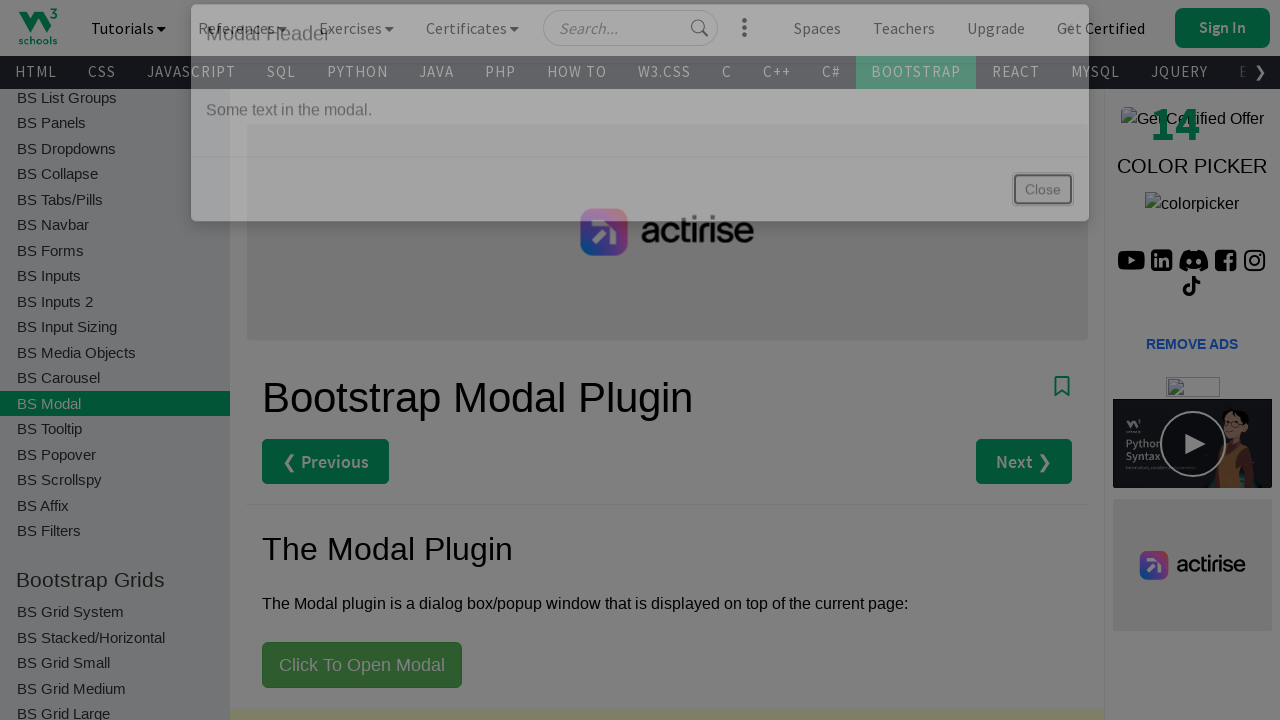

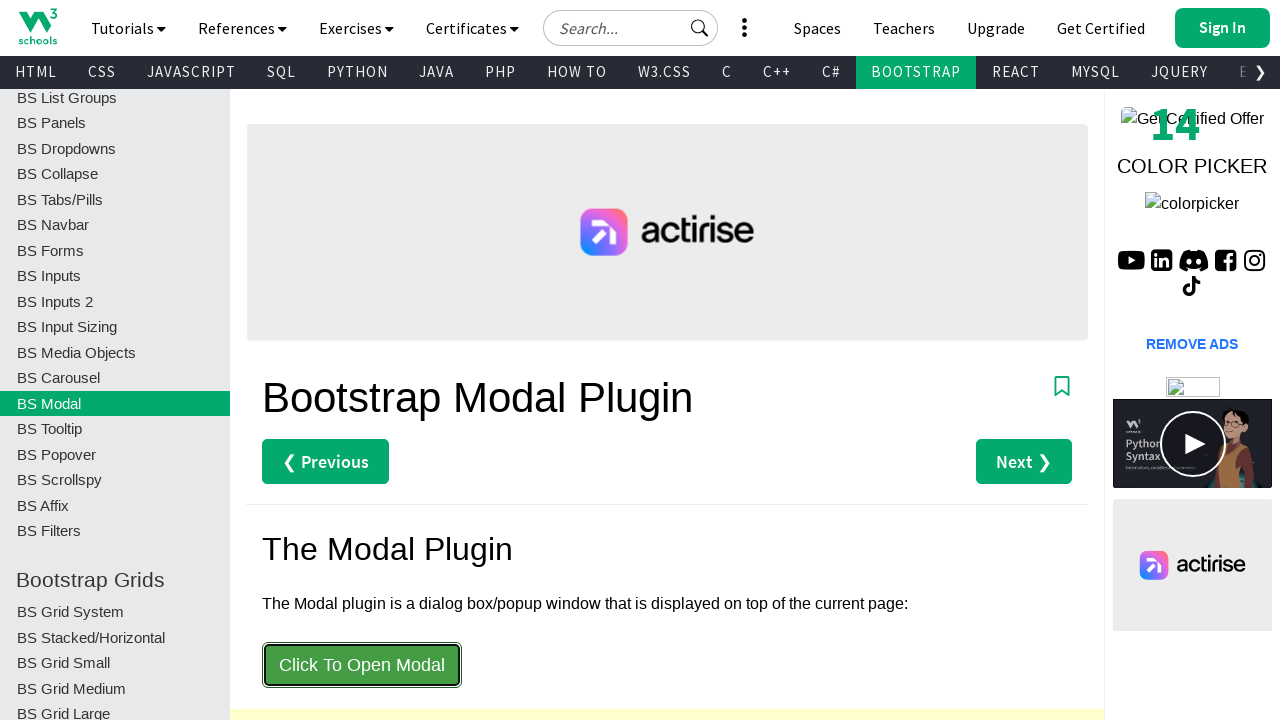